Tests checkbox functionality by checking if checkboxes are selected and clicking them if they are not, ensuring both checkboxes end up in a selected state.

Starting URL: https://the-internet.herokuapp.com/checkboxes

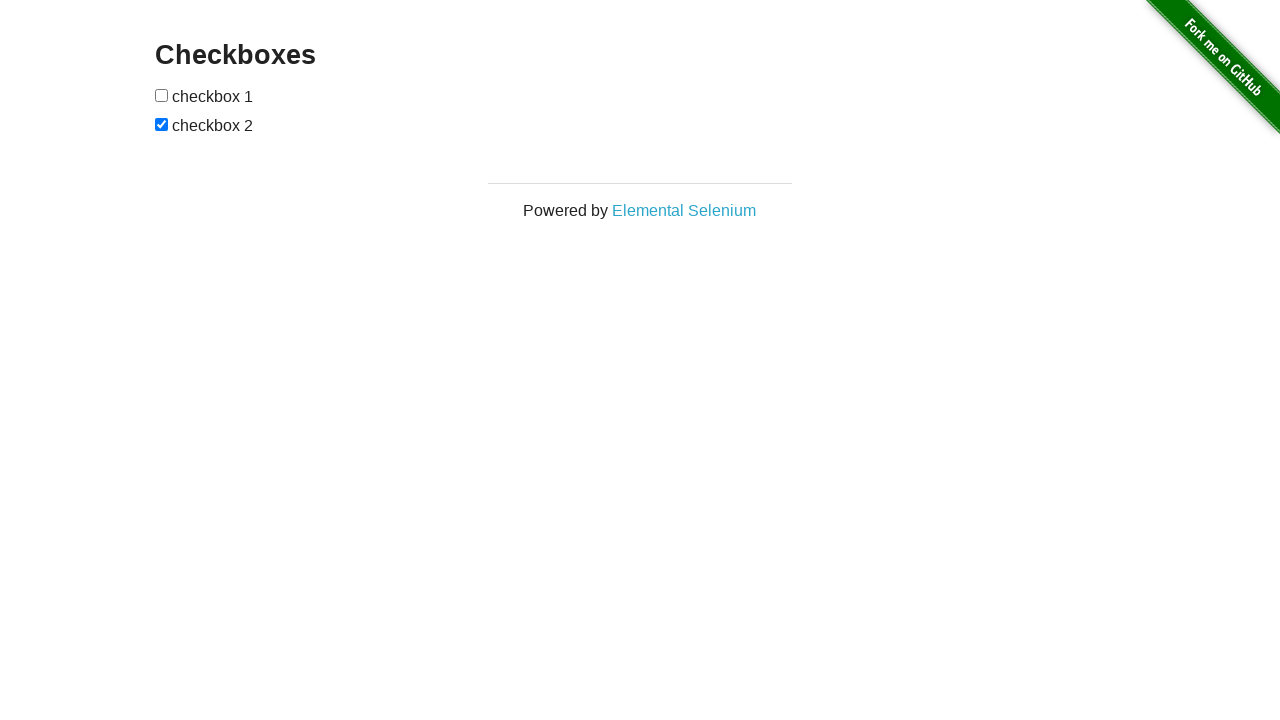

Navigated to checkbox test page
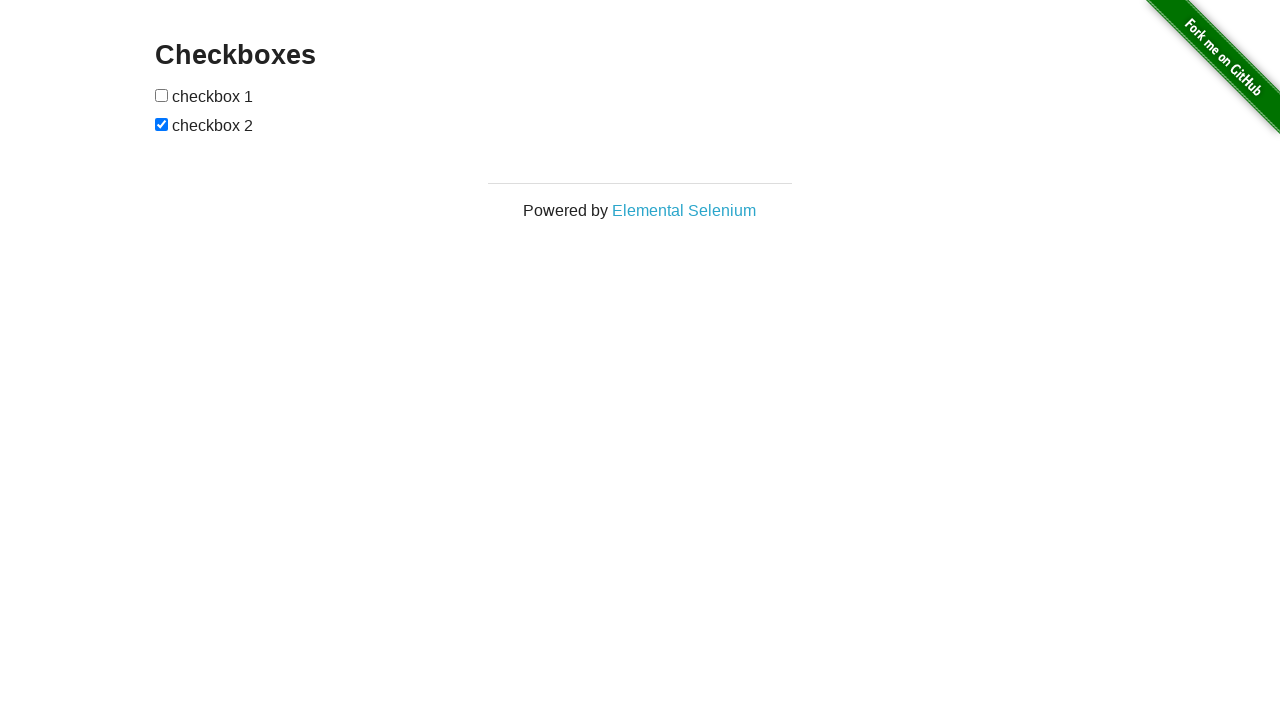

Located first checkbox element
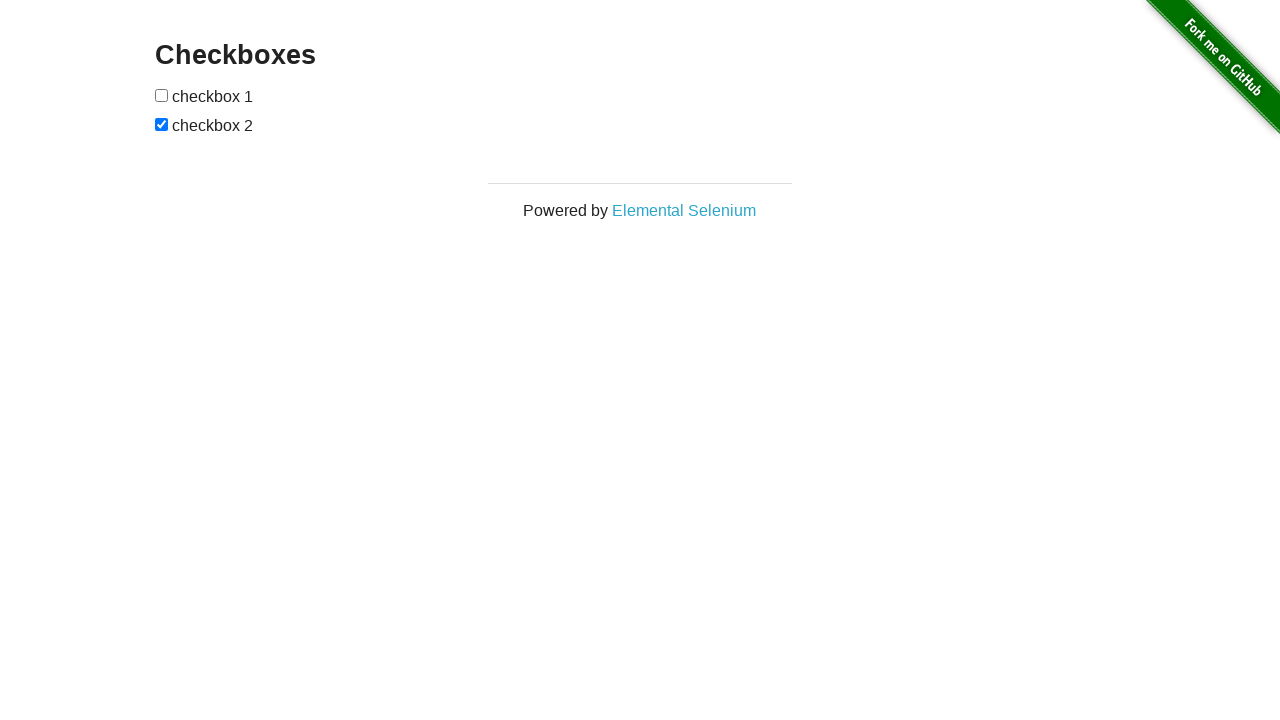

Located second checkbox element
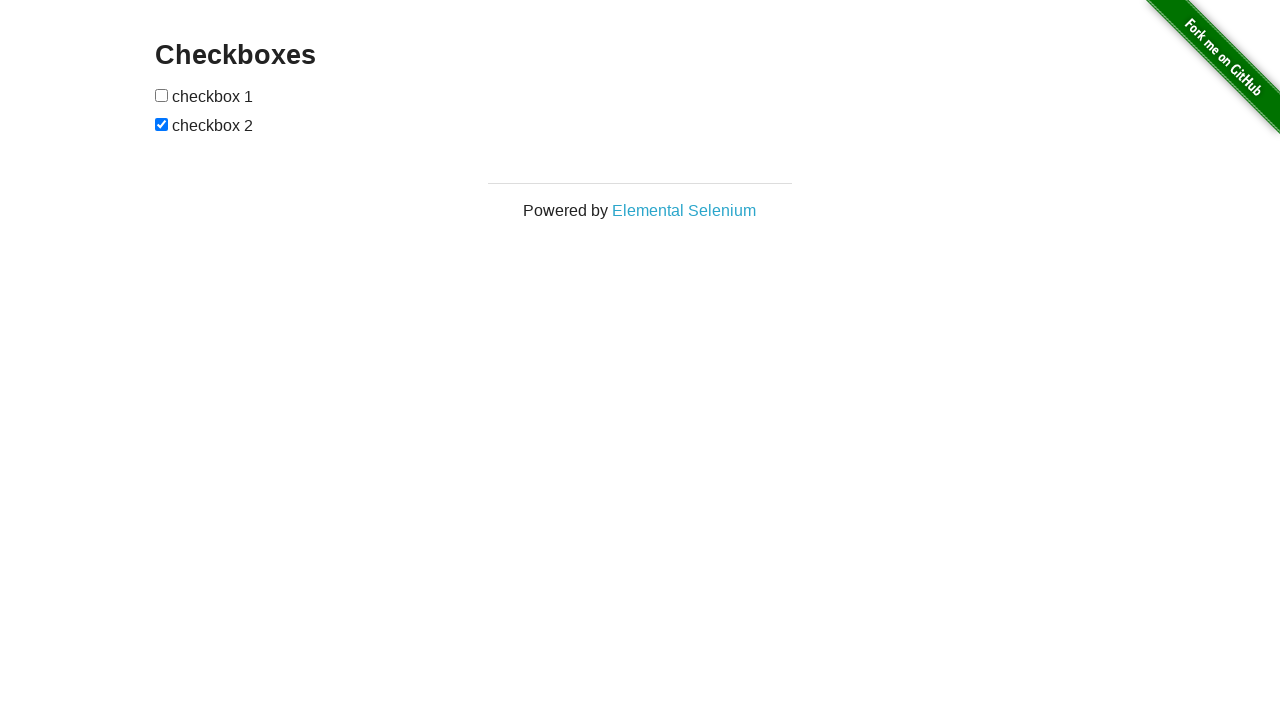

Checked first checkbox state - not selected
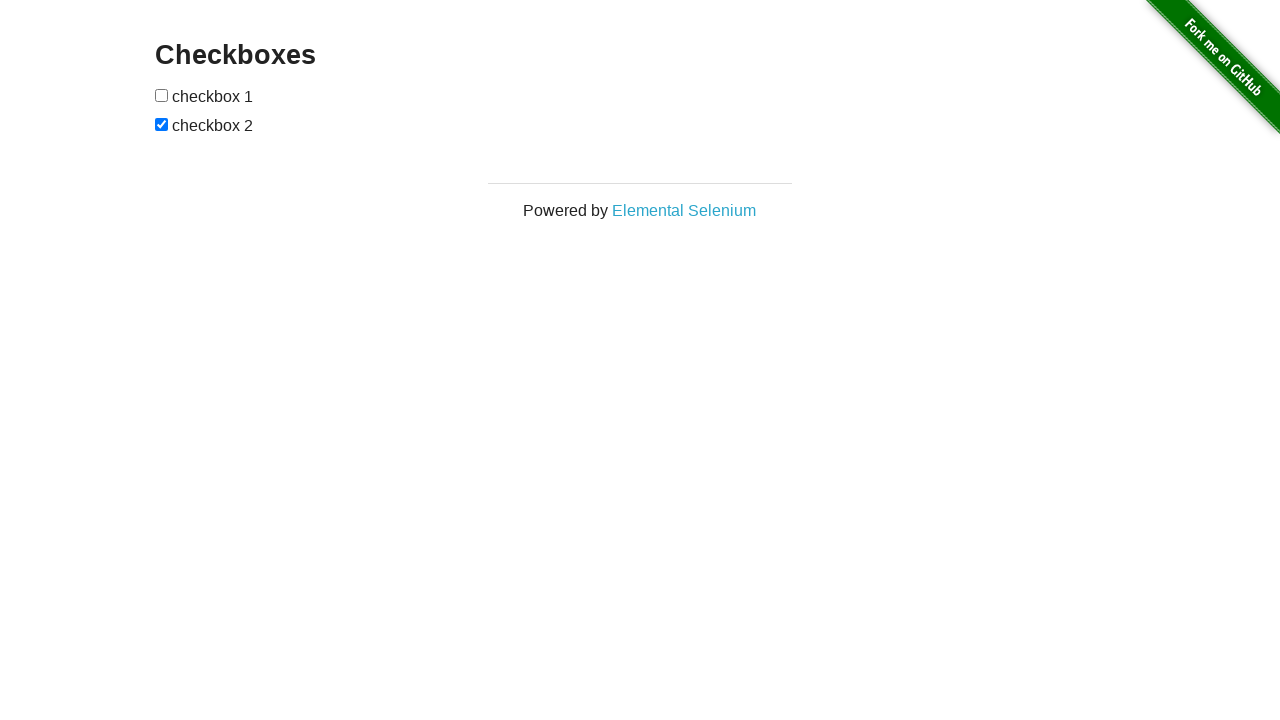

Clicked first checkbox to select it at (162, 95) on (//input[@type='checkbox'])[1]
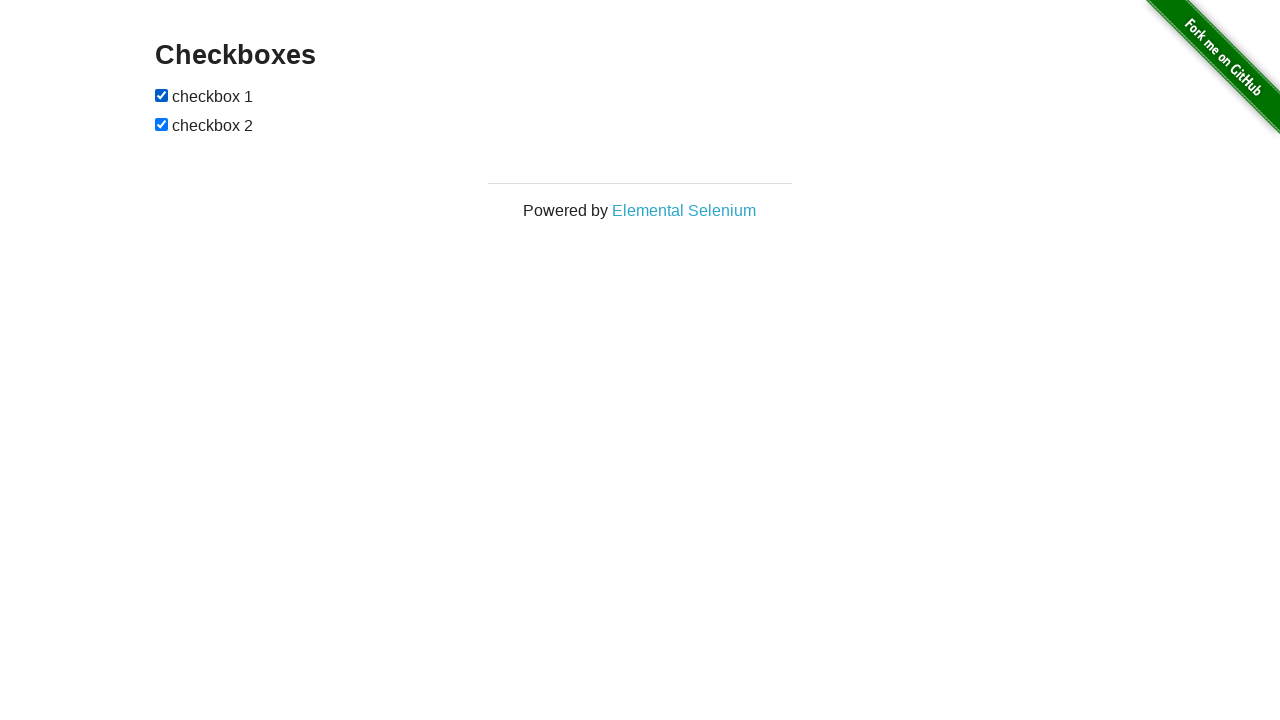

Checked second checkbox state - already selected
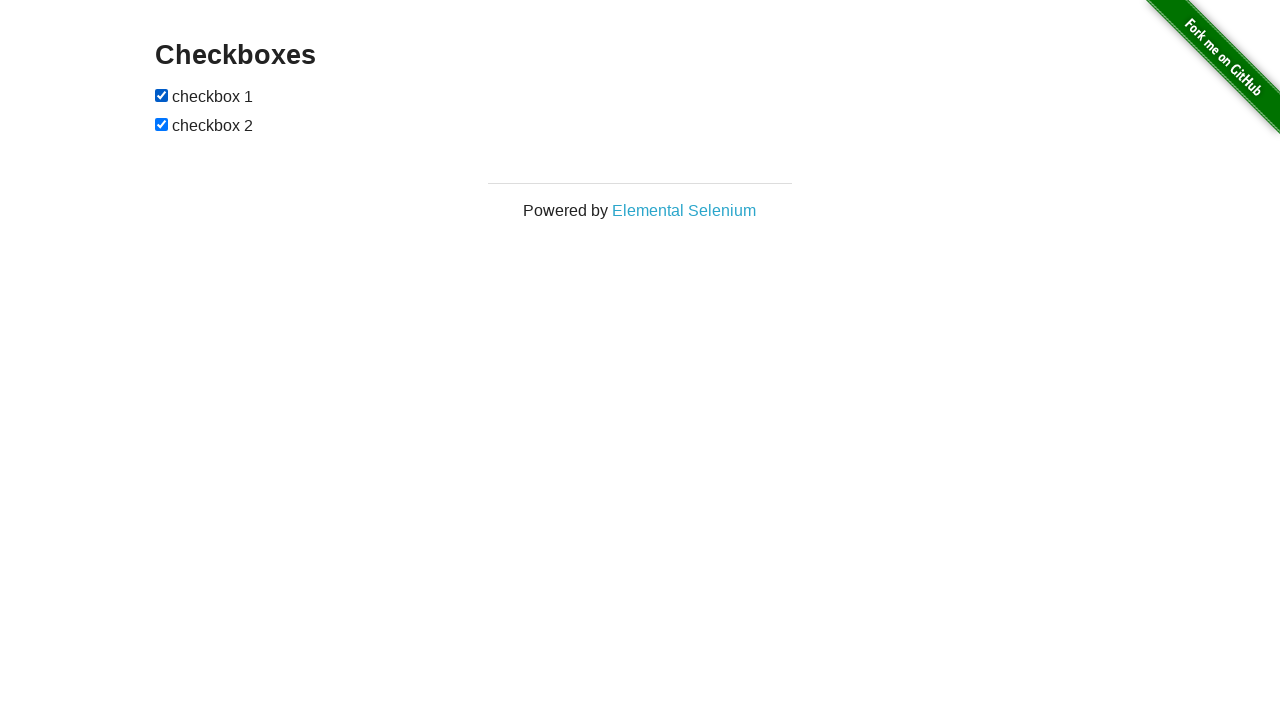

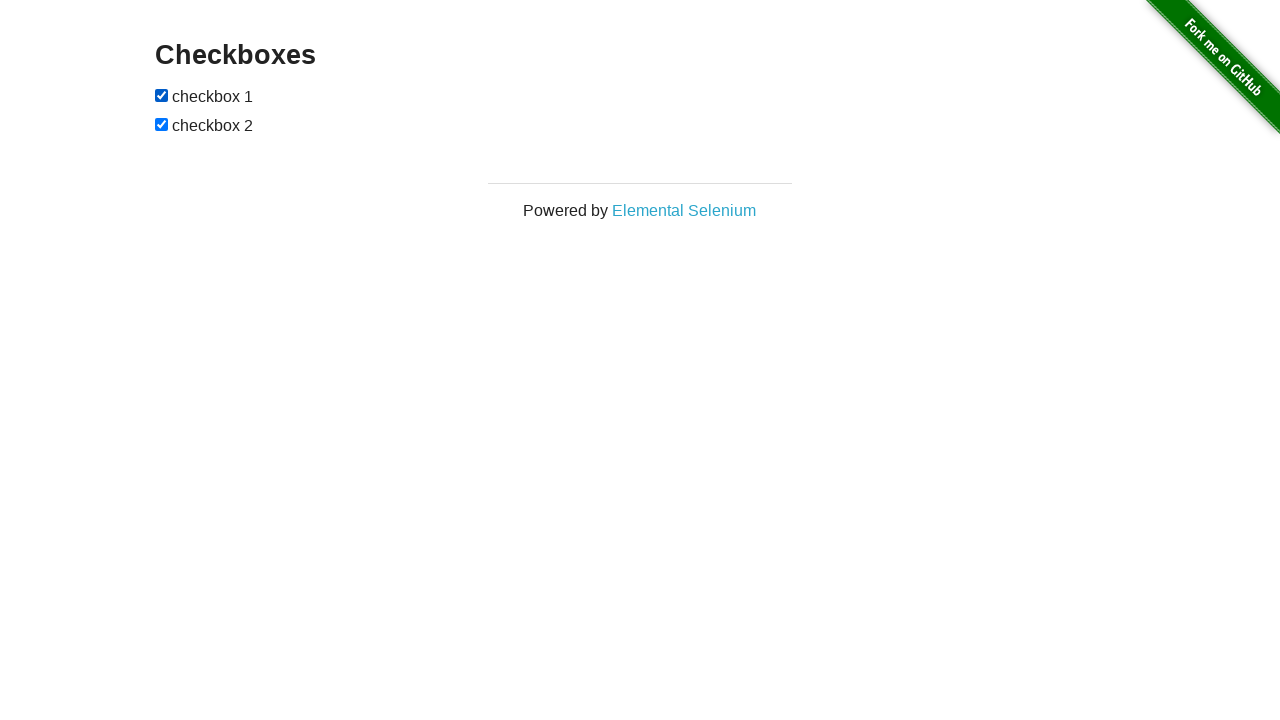